Tests form submission on a page that may have unexpected alerts, dismissing any alert if present and then filling in first name and last name fields before submitting

Starting URL: http://only-testing-blog.blogspot.in/2014/06/alert_6.html

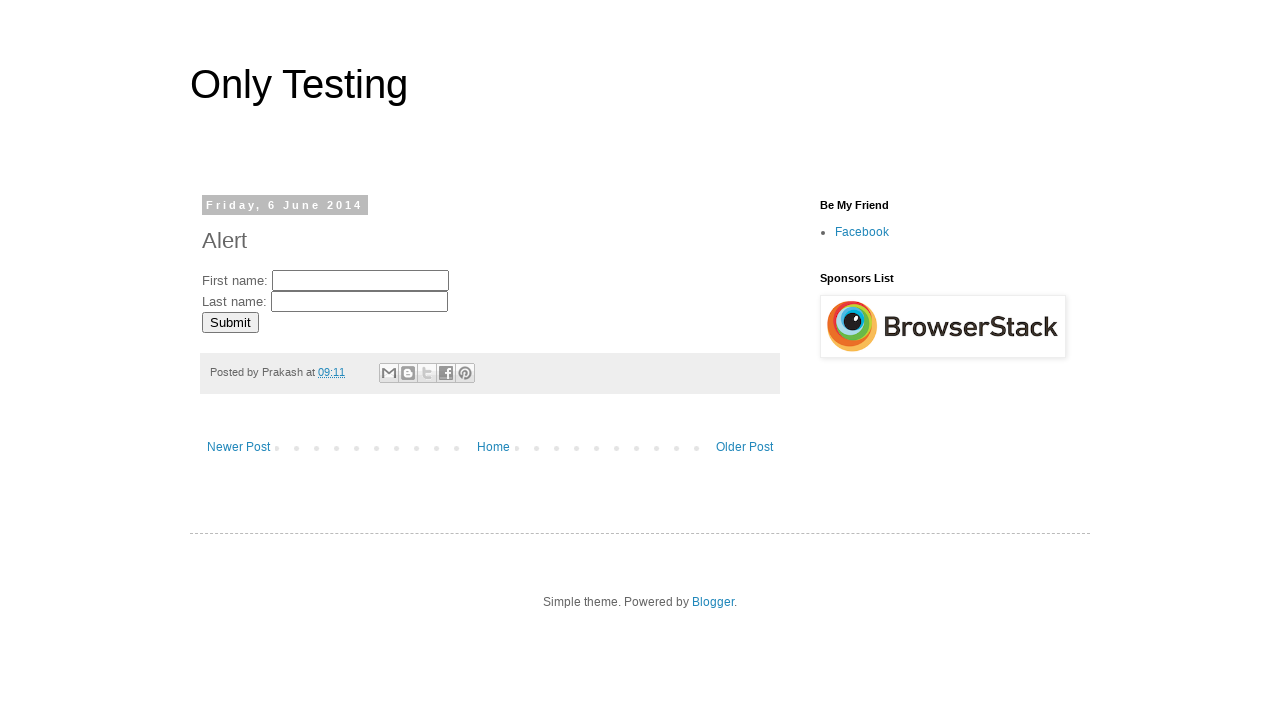

Set up dialog handler to dismiss any unexpected alerts
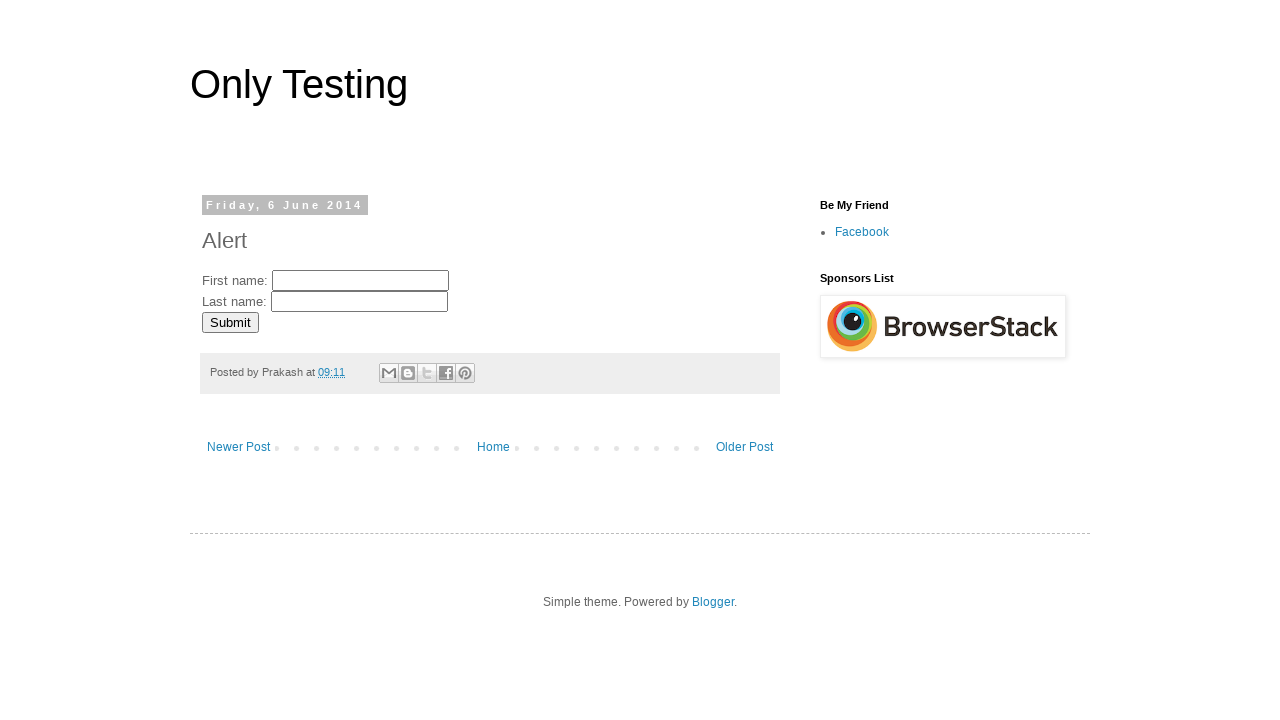

Filled first name field with 'fname' on //input[@name='fname']
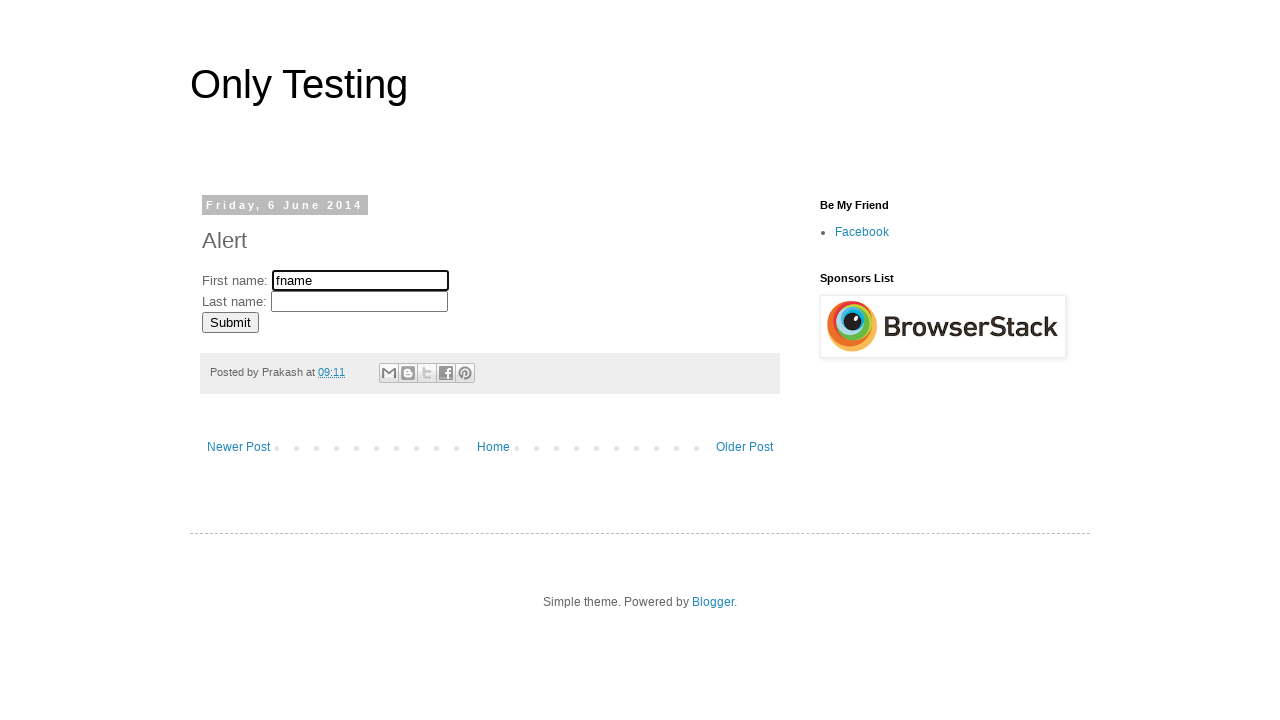

Filled last name field with 'lname' on //input[@name='lname']
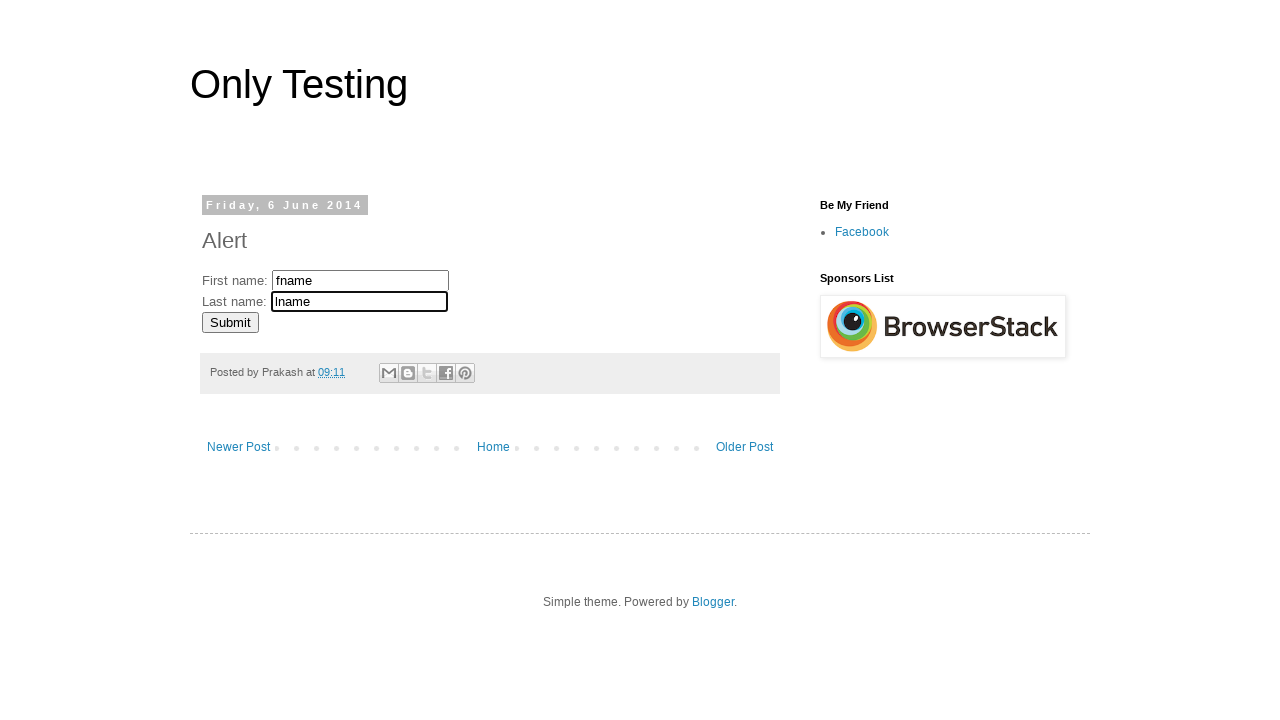

Clicked submit button to submit the form at (230, 322) on xpath=//input[@type='submit']
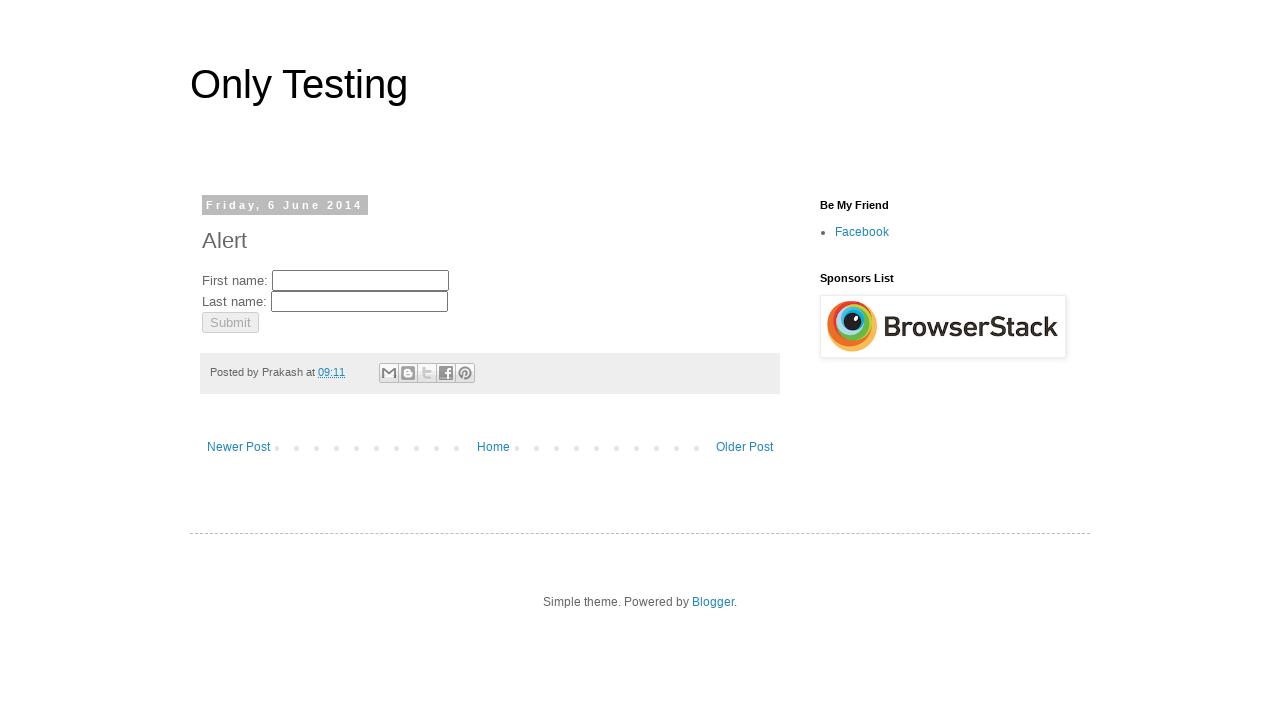

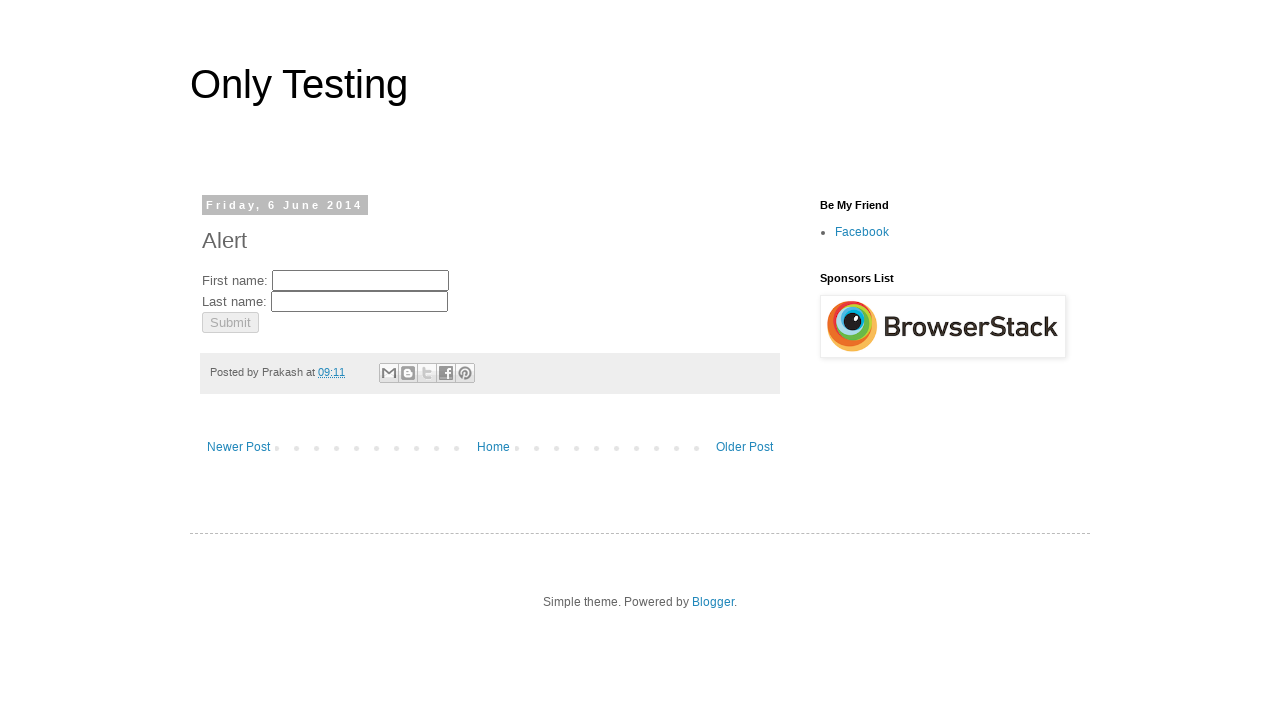